Tests adding a new record to a web table by filling out a registration form, verifying the record was added, then editing the record's age field and verifying the update.

Starting URL: https://demoqa.com/webtables

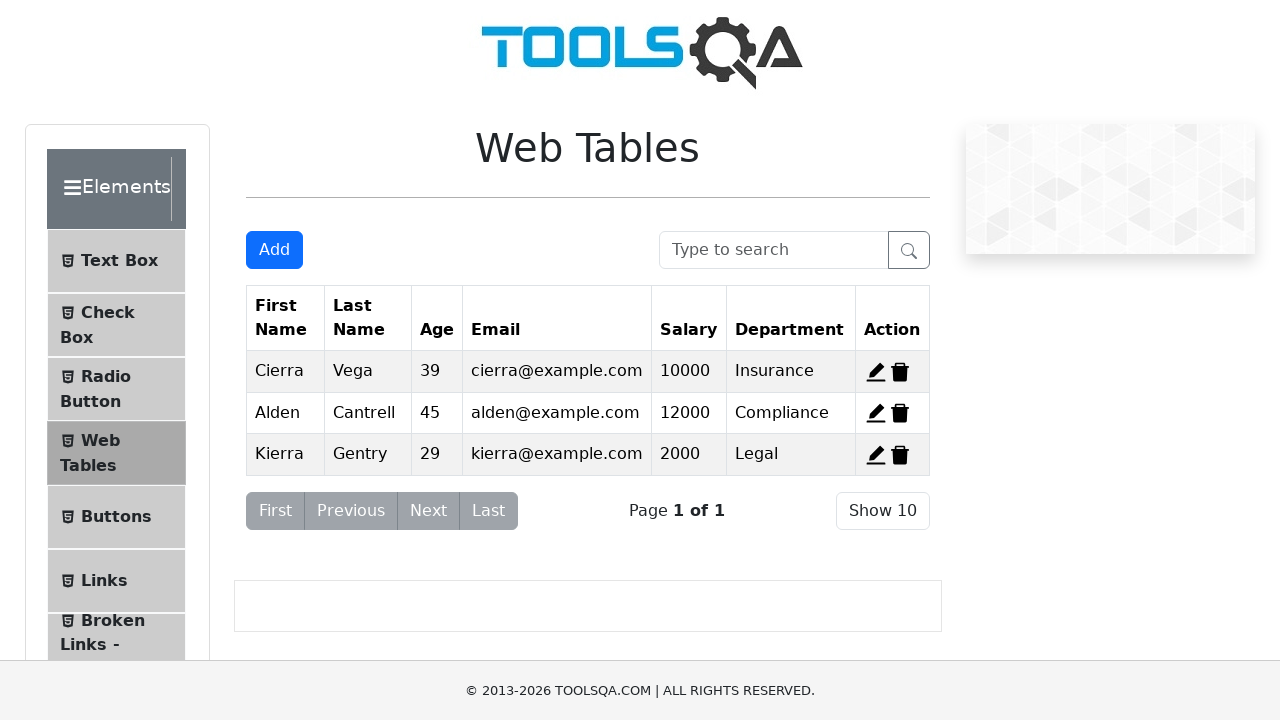

Waited for page title heading to load
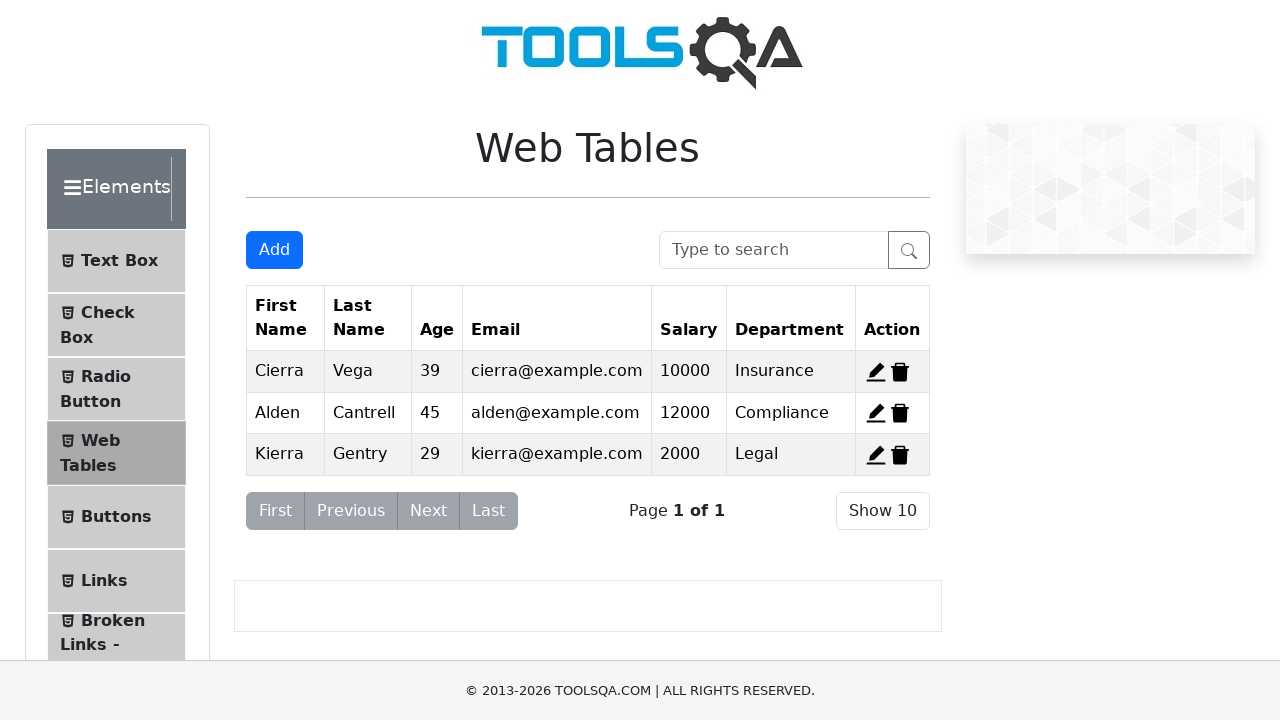

Verified page title is 'Web Tables'
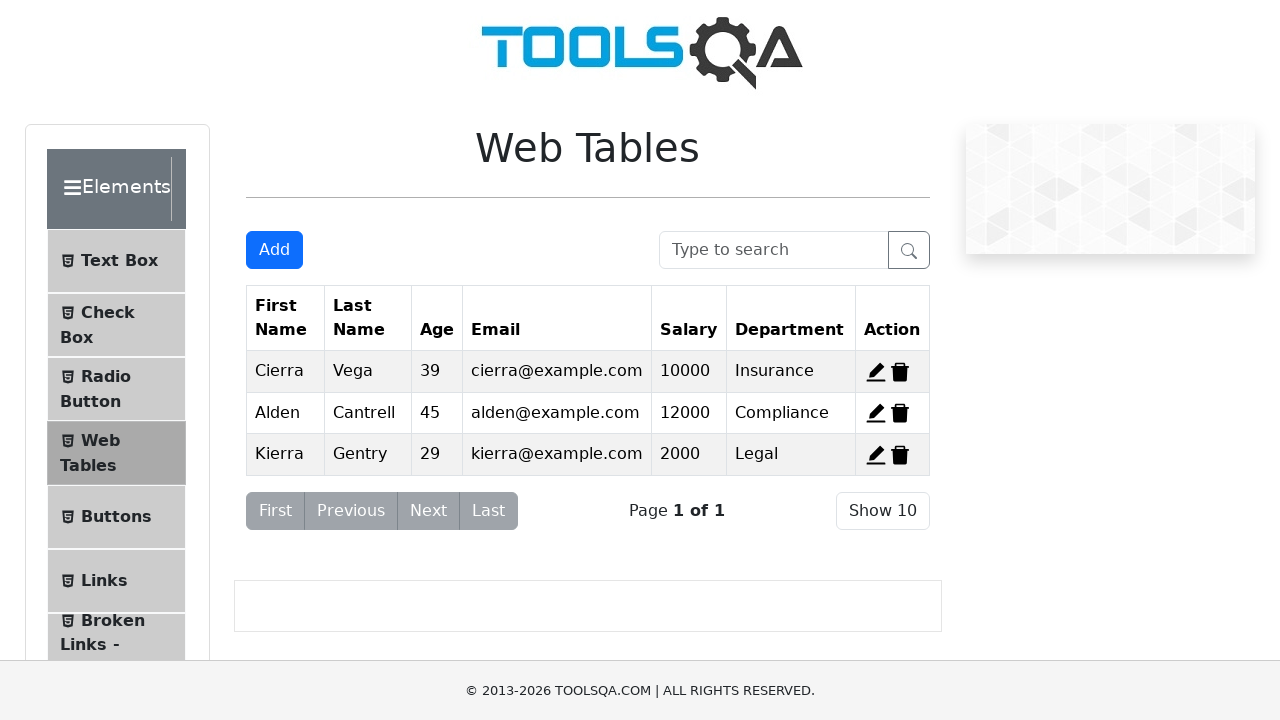

Clicked 'Add New Record' button at (274, 250) on button#addNewRecordButton
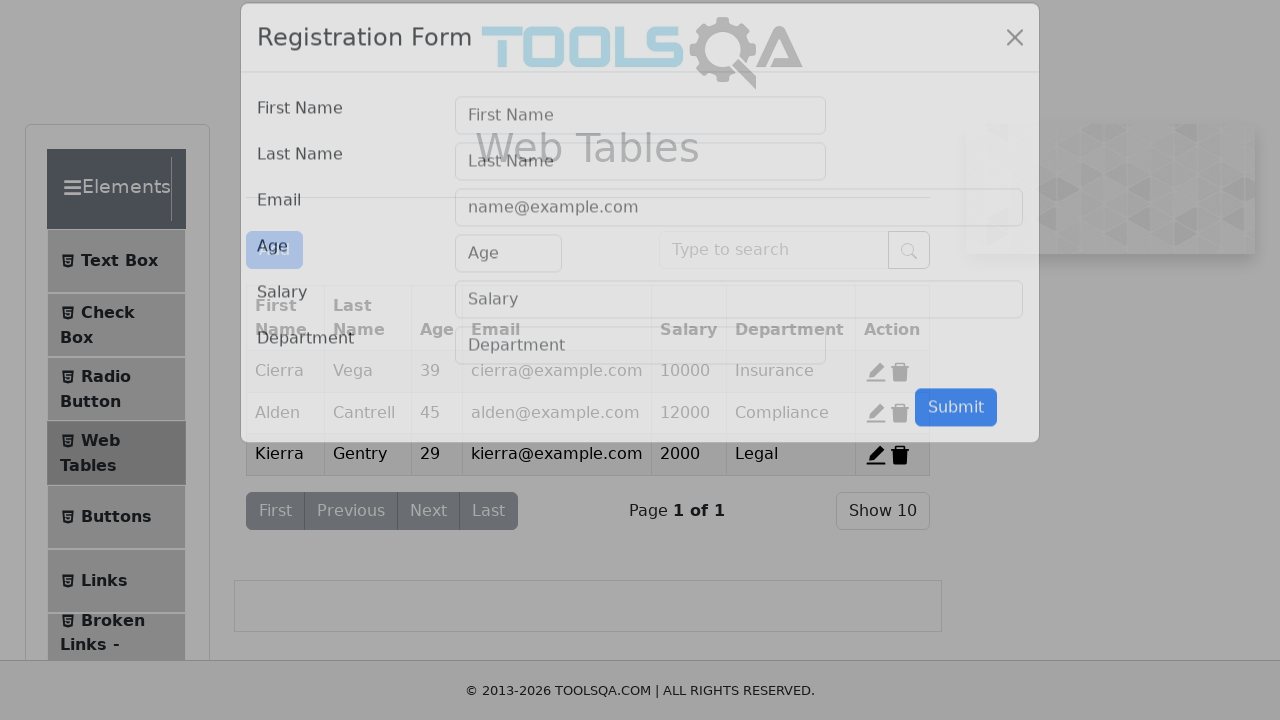

Registration form modal loaded
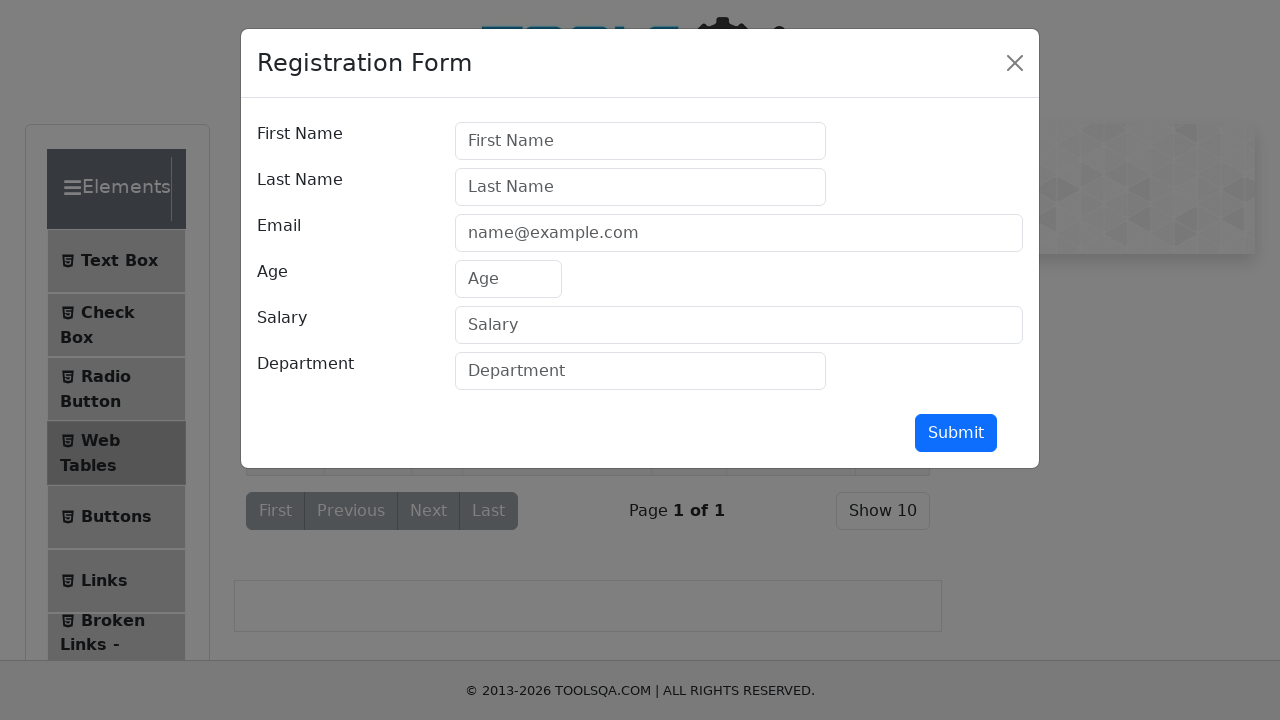

Filled first name field with 'Bariscan' on input#firstName
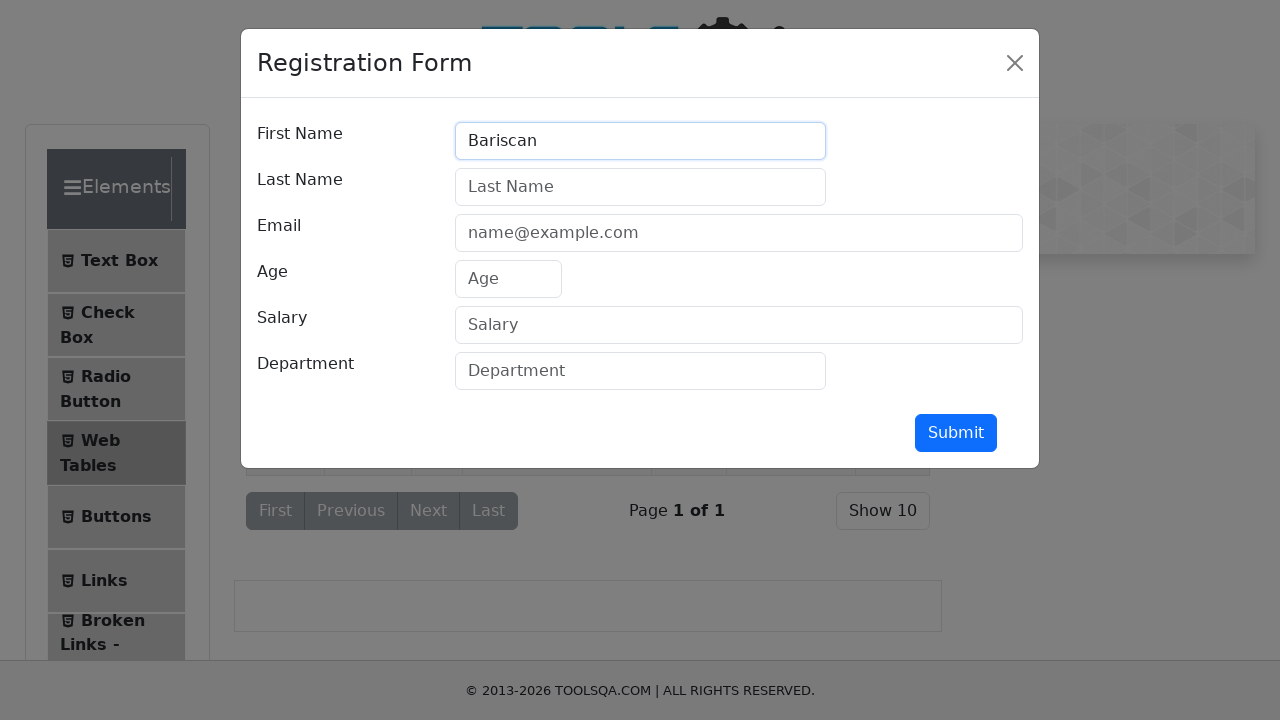

Filled last name field with 'TEMEL' on input#lastName
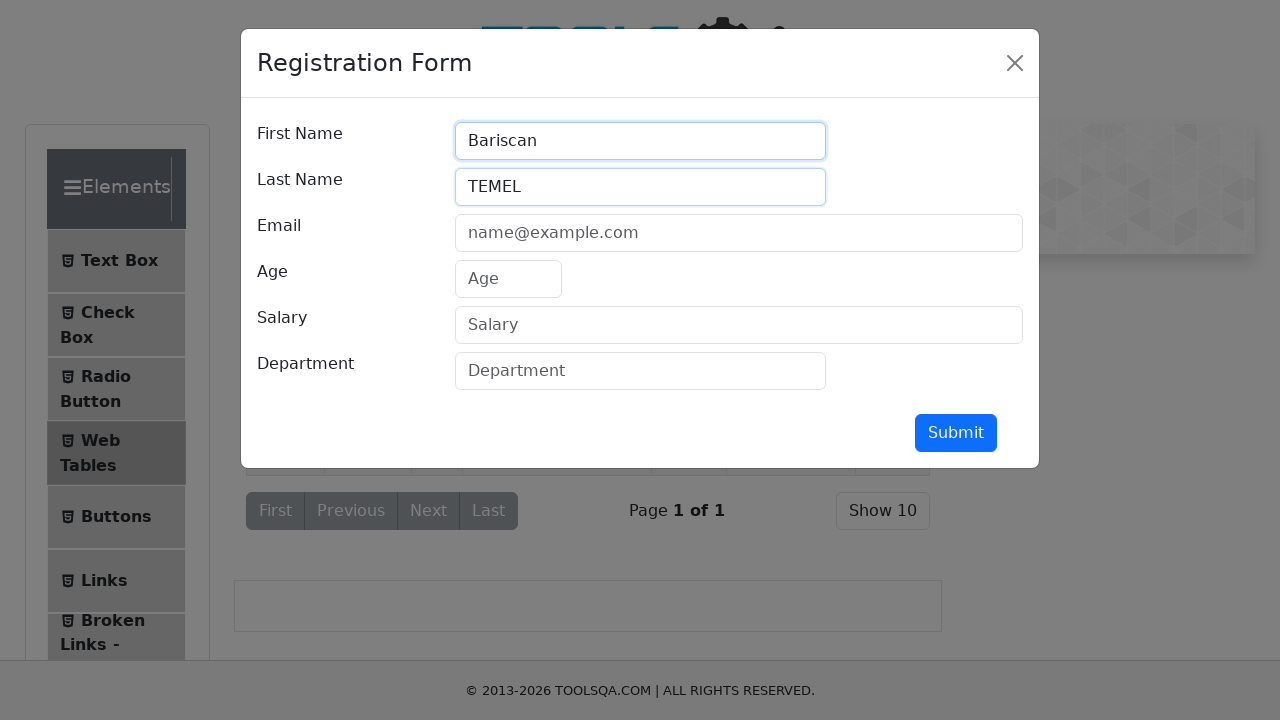

Filled email field with 'bariscan.temel@gmail.com' on input#userEmail
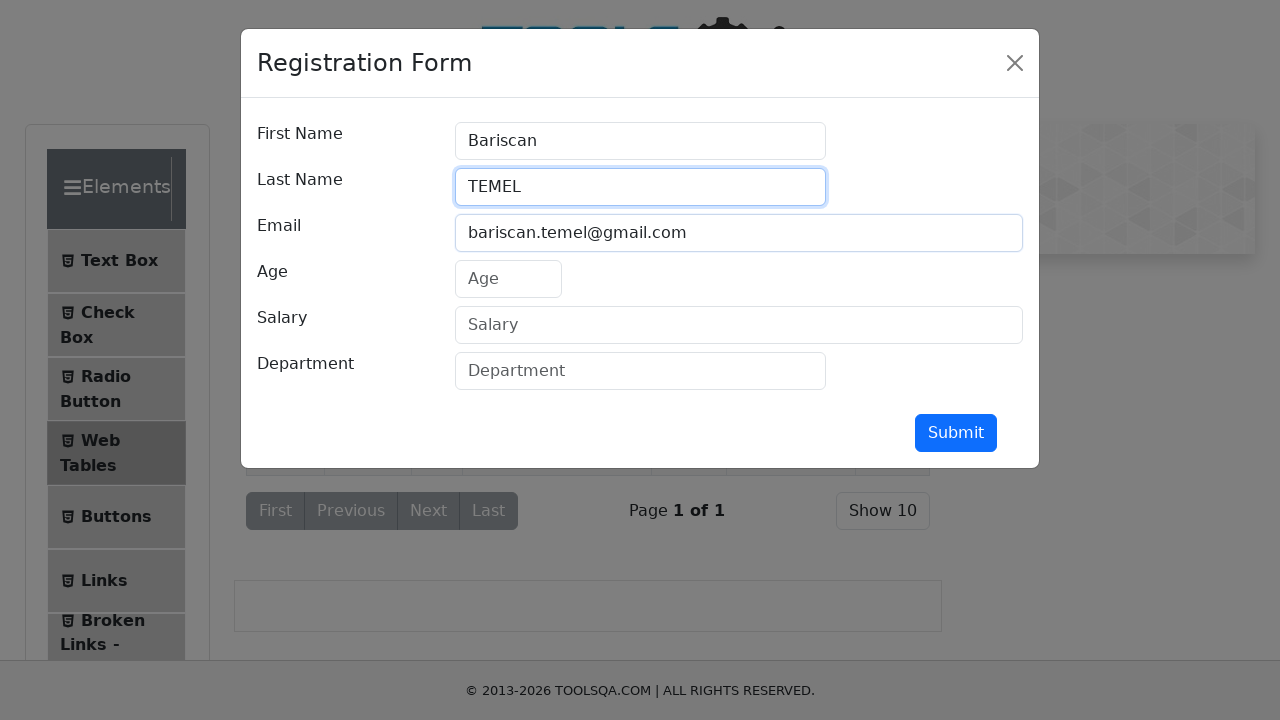

Filled age field with '37' on input#age
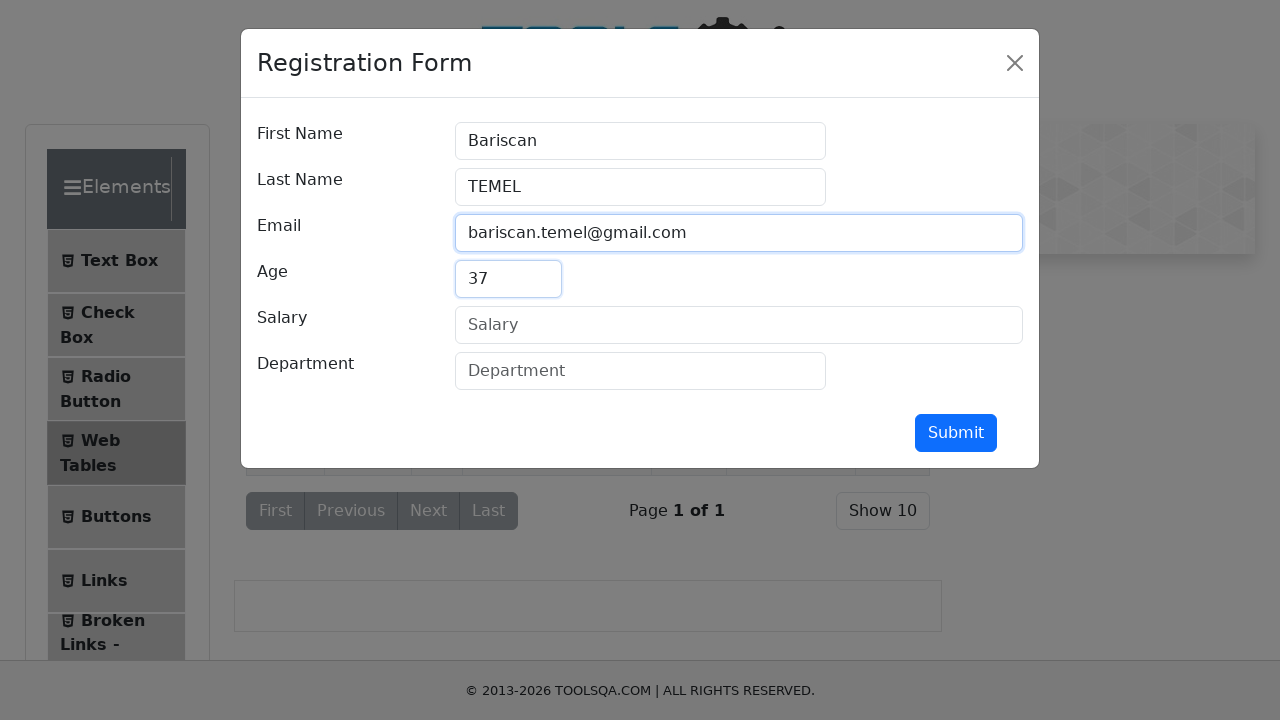

Filled salary field with '10000' on input#salary
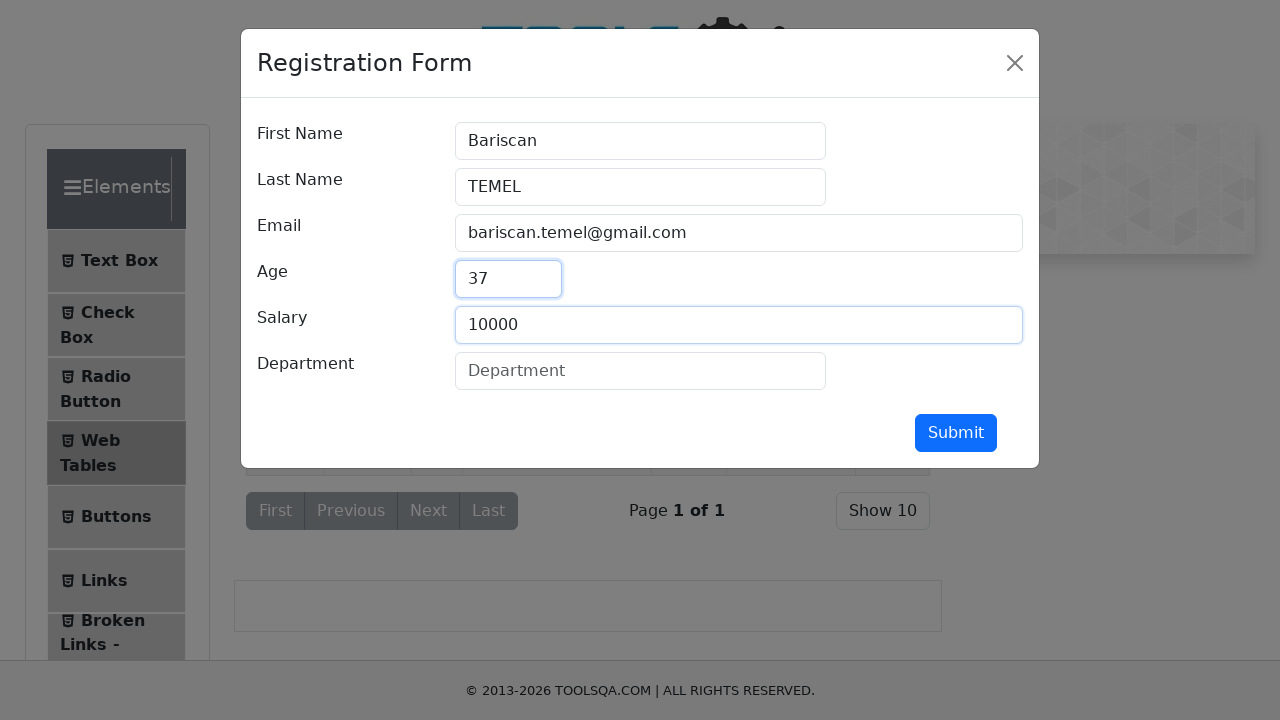

Filled department field with 'IT' on input#department
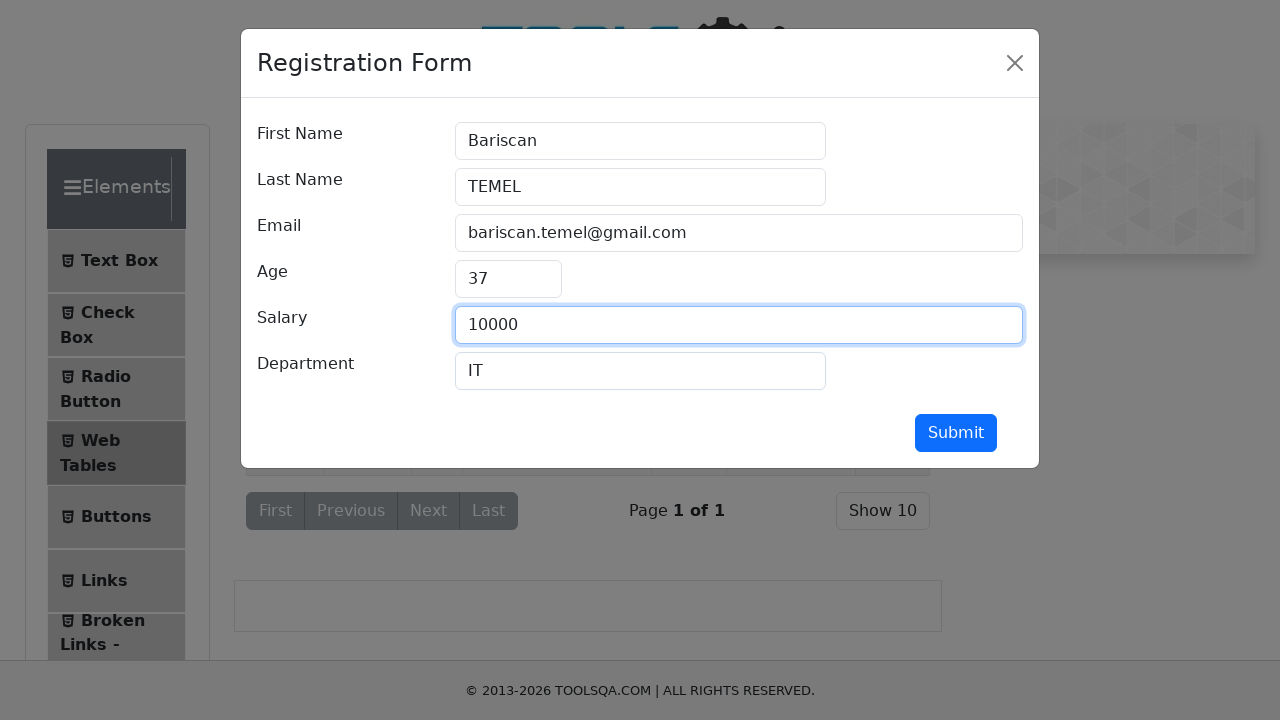

Clicked submit button to add new record at (956, 433) on button#submit
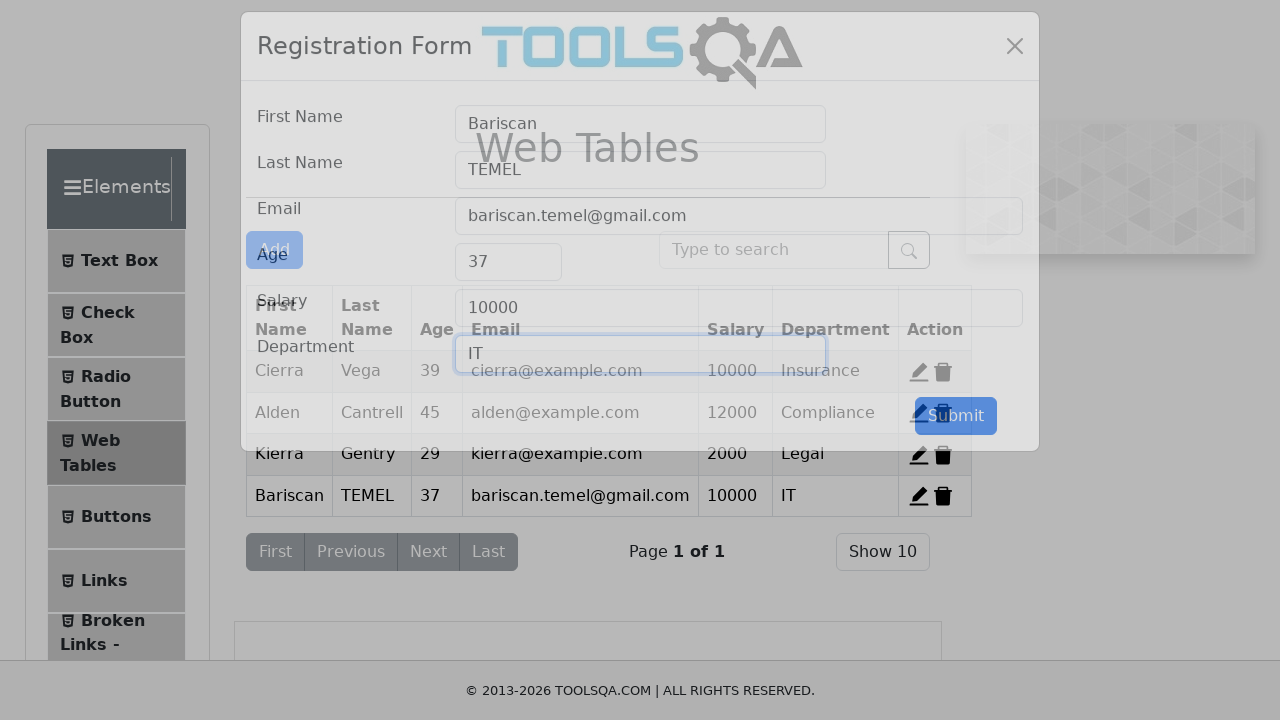

Verified new record with first name 'Bariscan' appeared in table
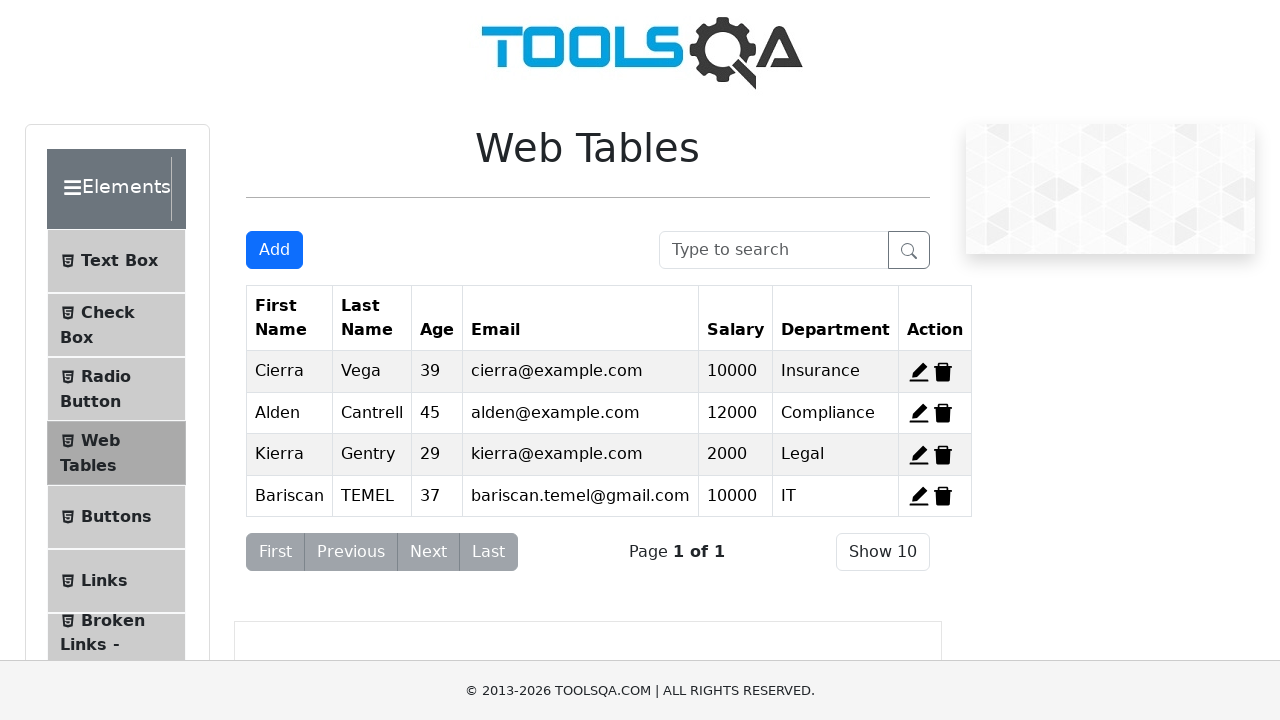

Verified new record with last name 'TEMEL' appeared in table
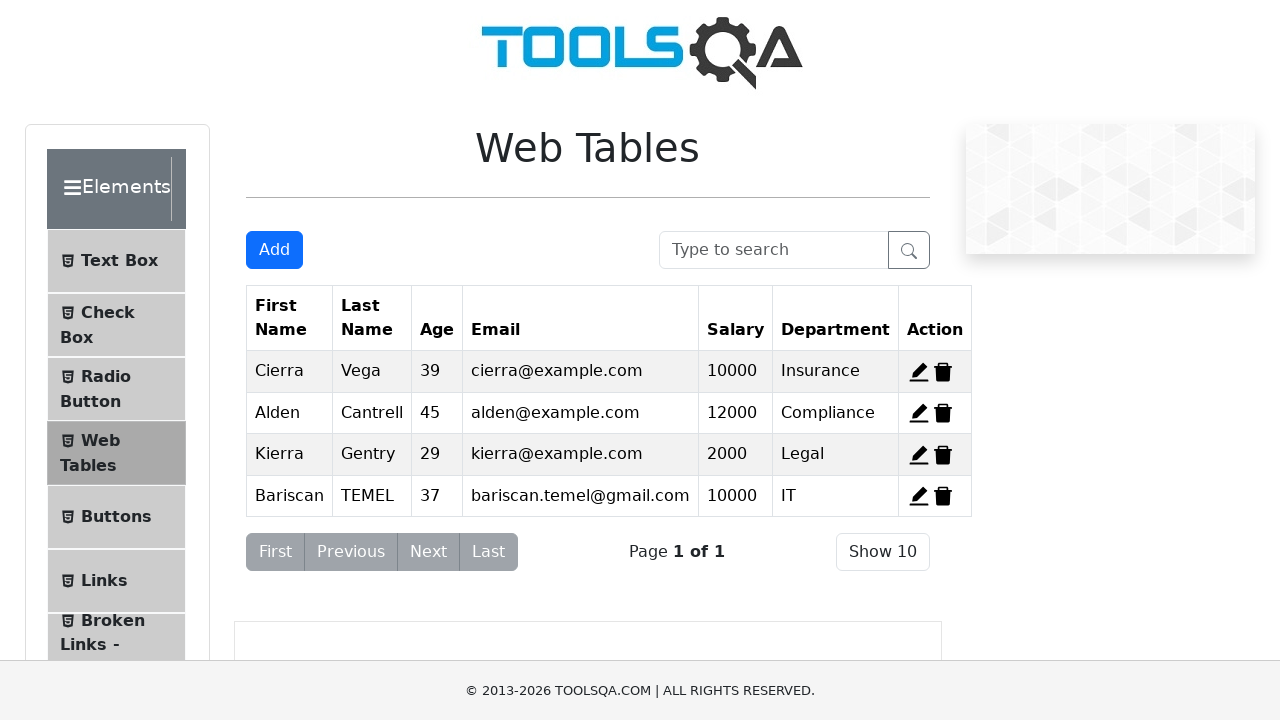

Verified new record with email 'bariscan.temel@gmail.com' appeared in table
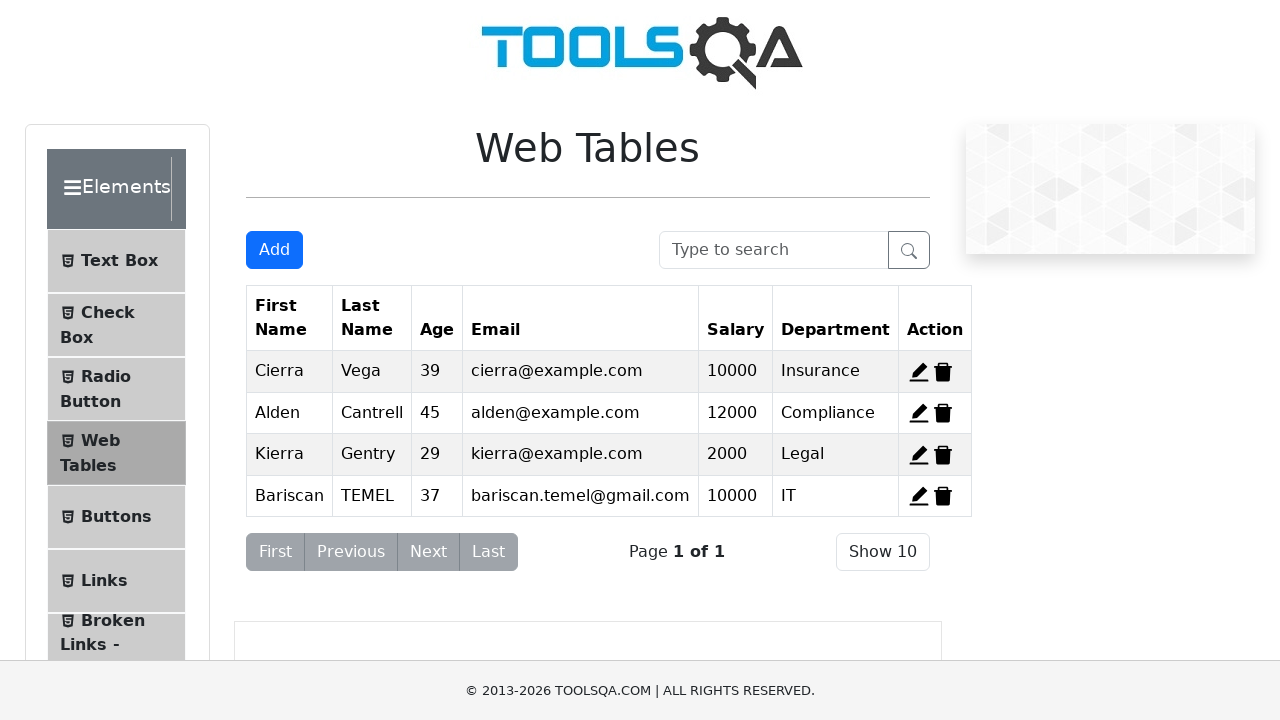

Clicked edit button for the newly added record at (919, 496) on #edit-record-4
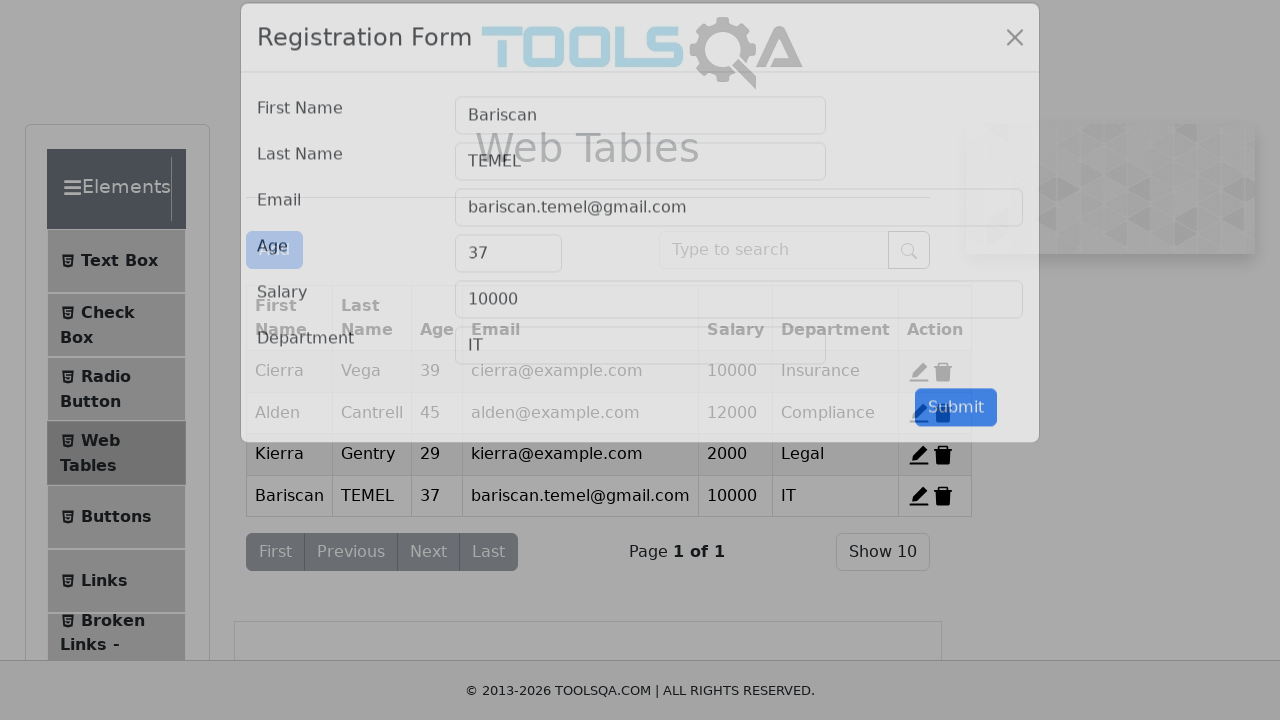

Cleared the age field on input#age
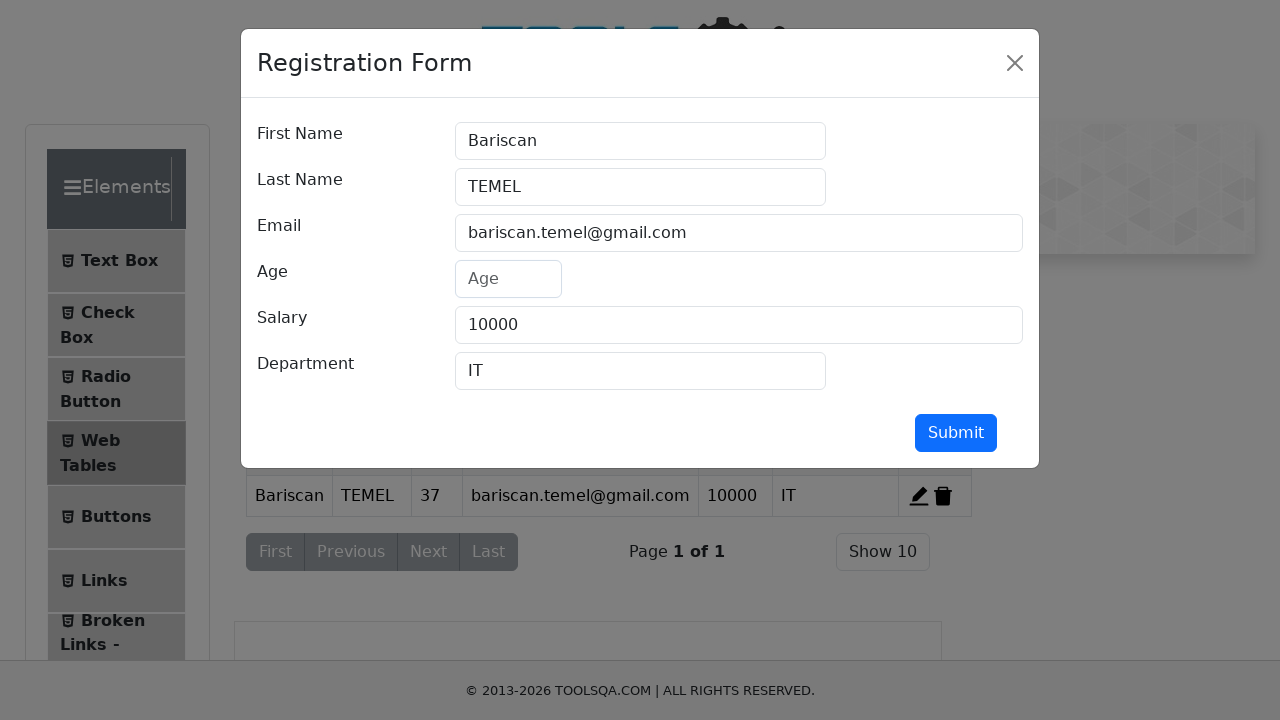

Updated age field to '38' on input#age
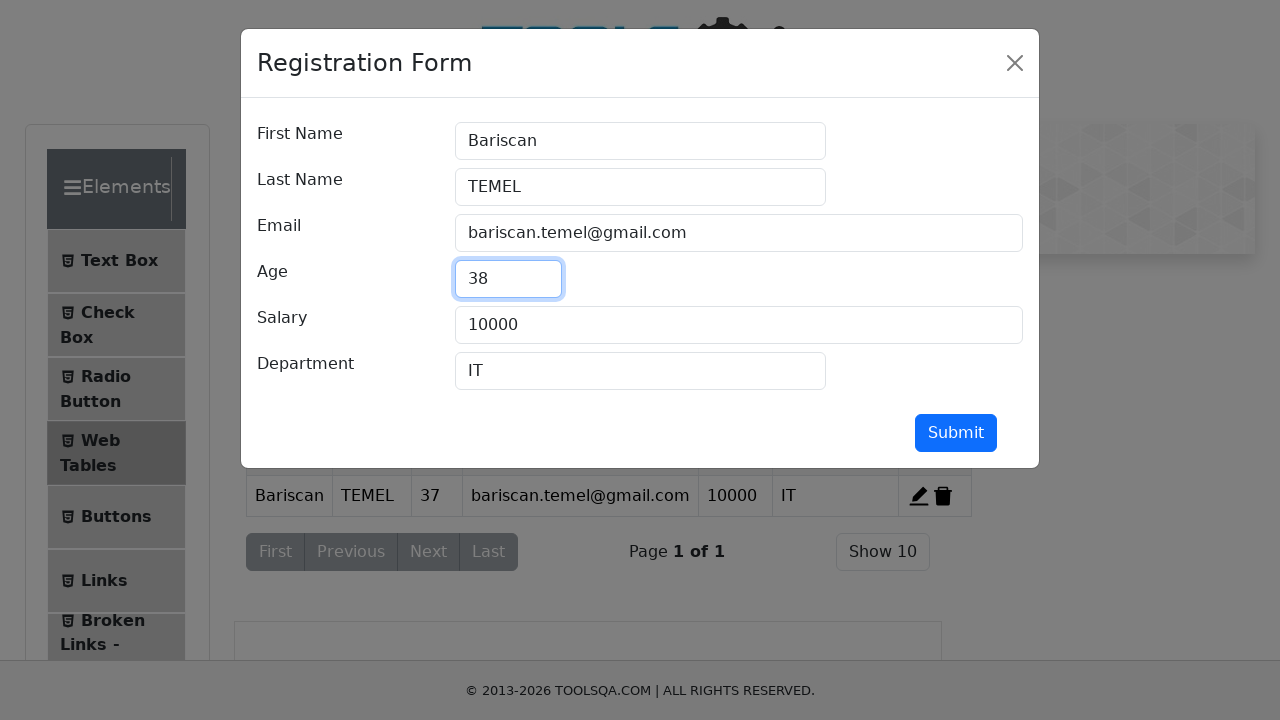

Clicked submit button to save age update at (956, 433) on button#submit
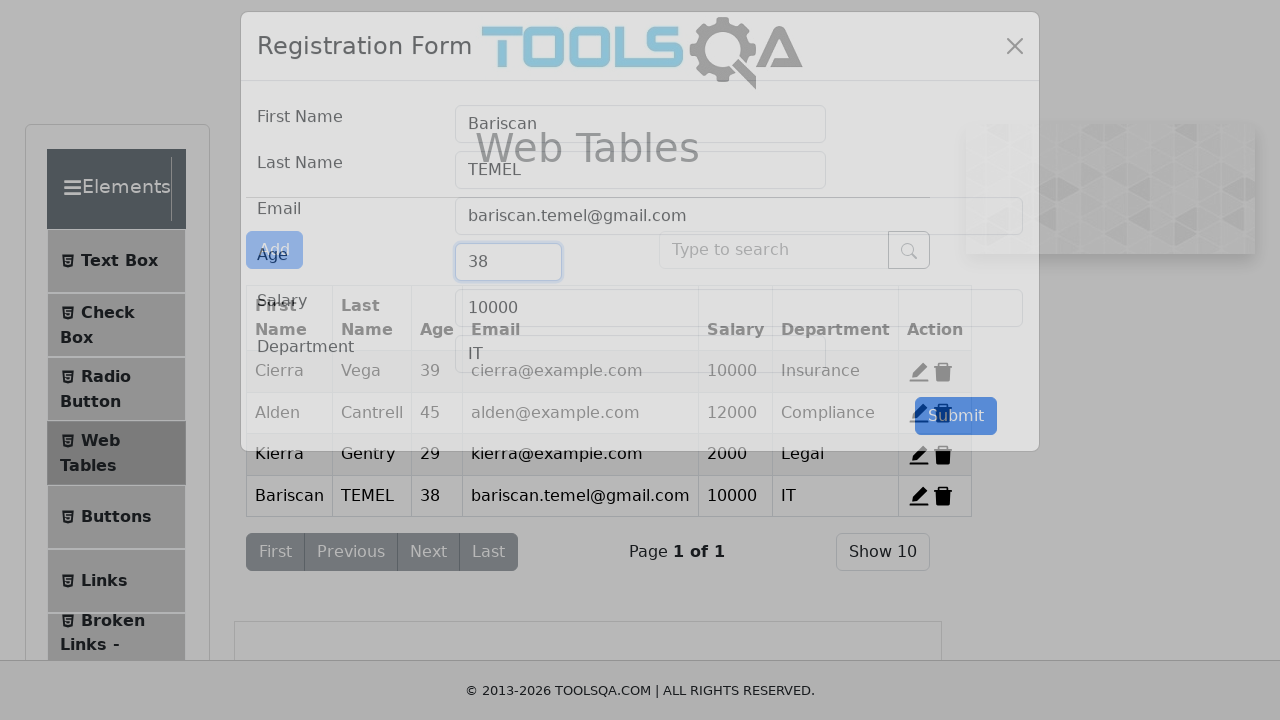

Verified age field was successfully updated to '38'
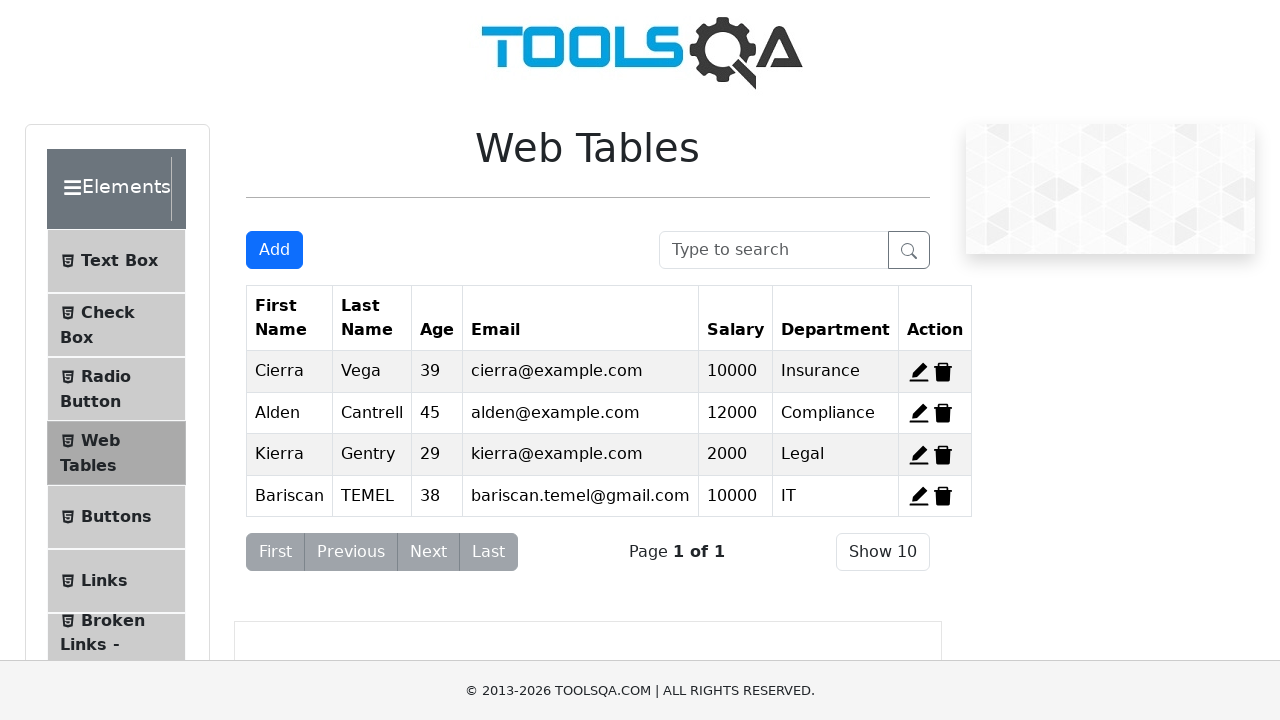

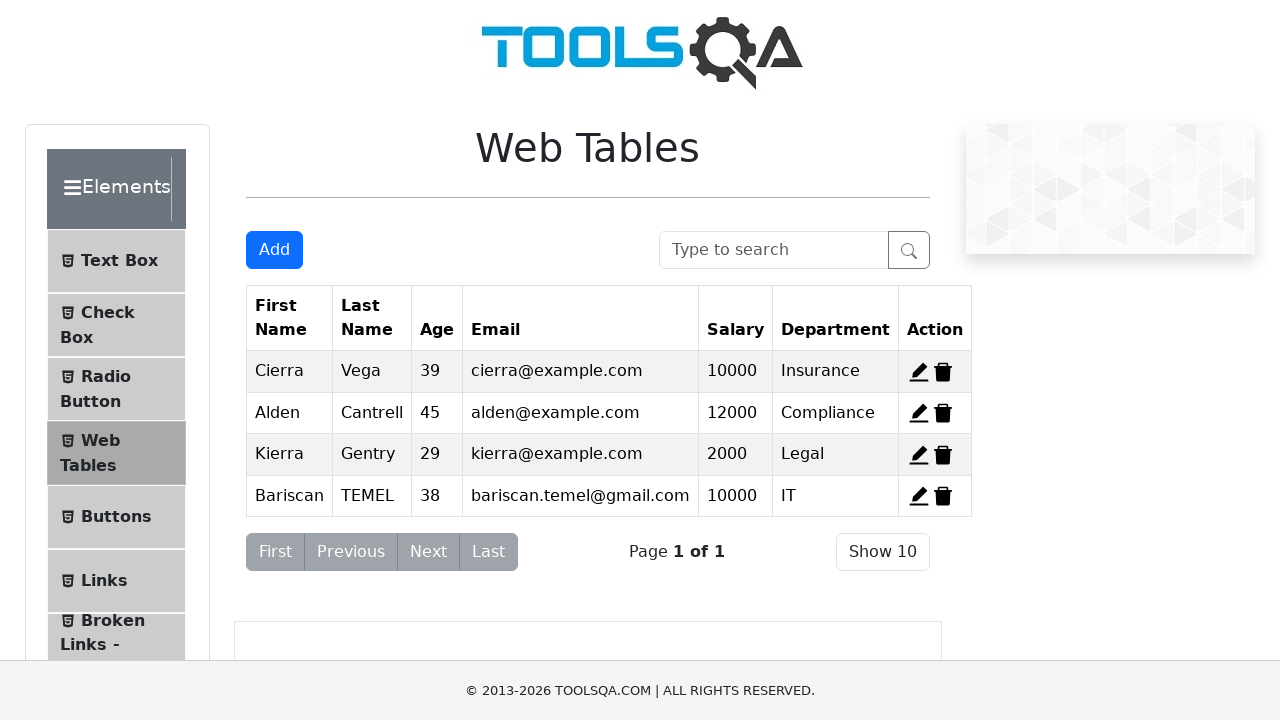